Tests the jQuery UI resizable widget by dragging the resize handle to change the element's dimensions

Starting URL: http://jqueryui.com/resizable/

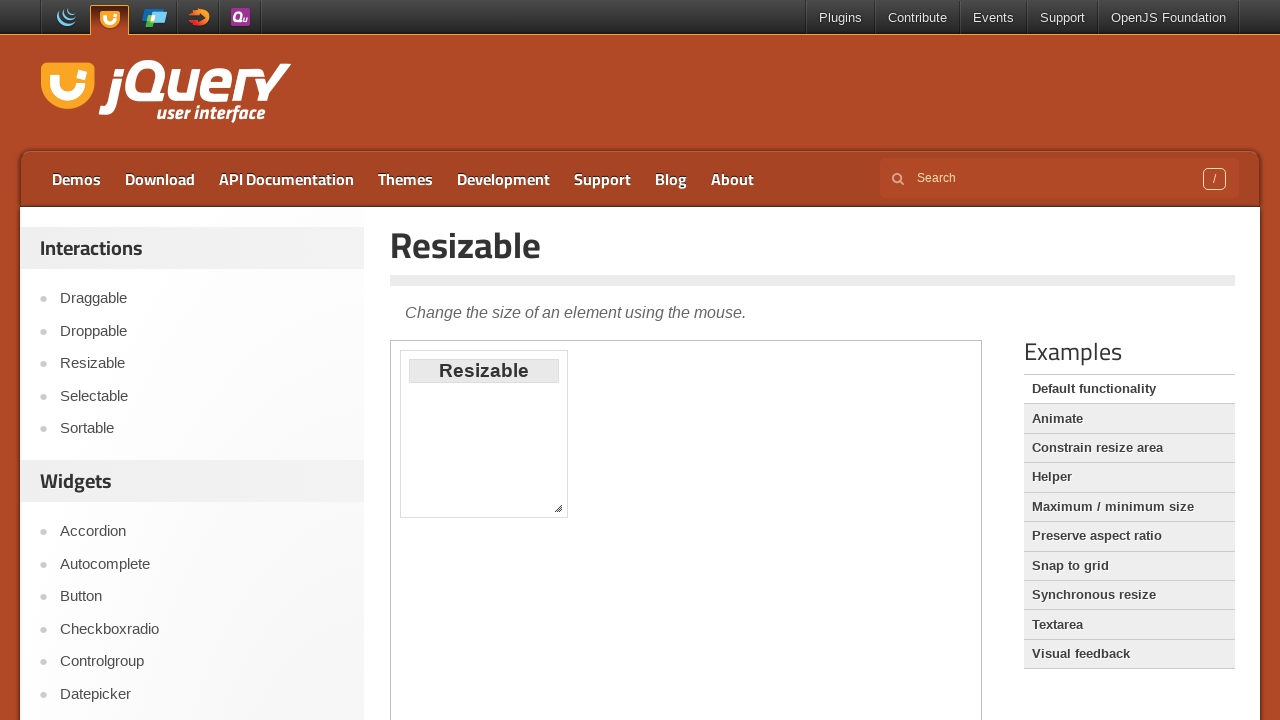

Located iframe containing the resizable demo
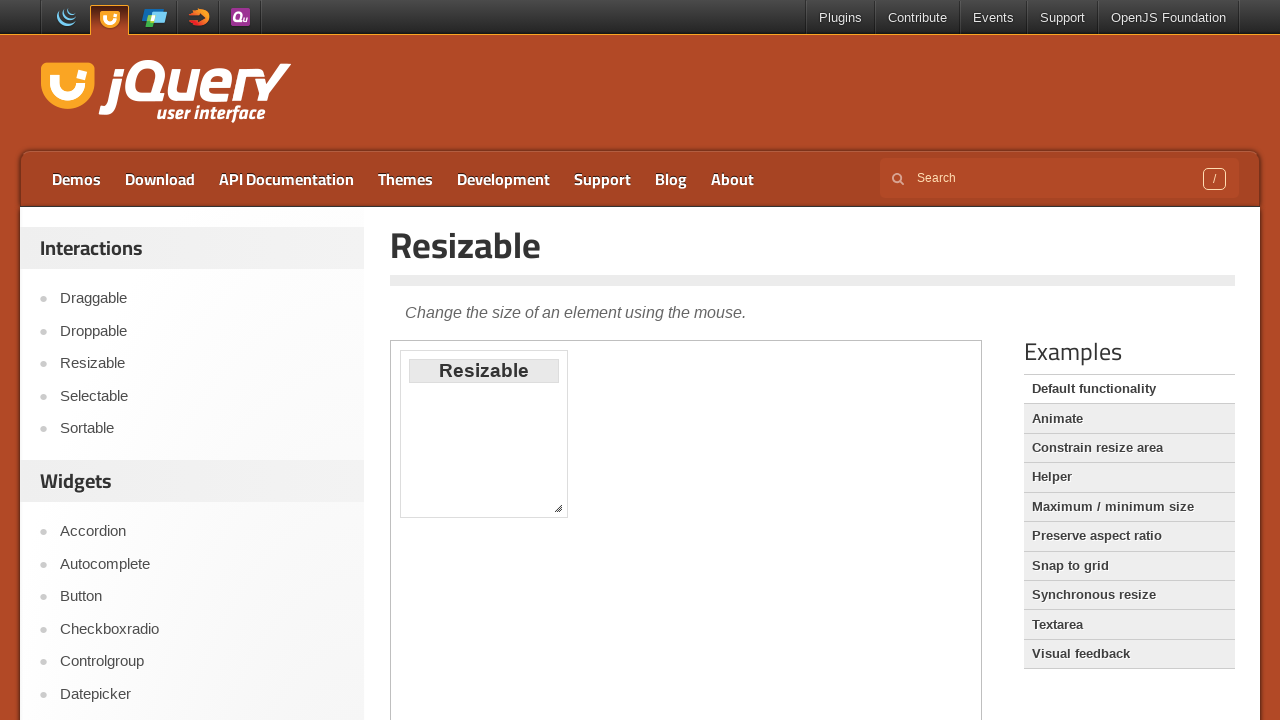

Located the resize handle element
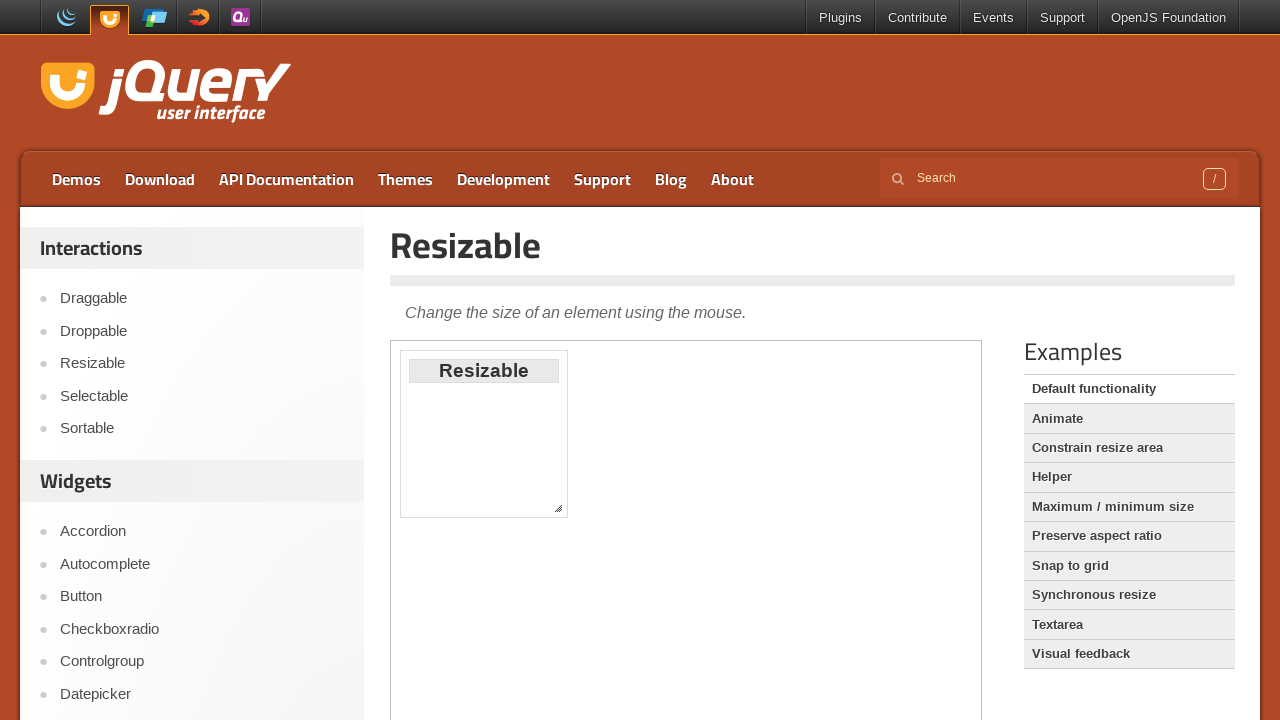

Retrieved bounding box of resize handle
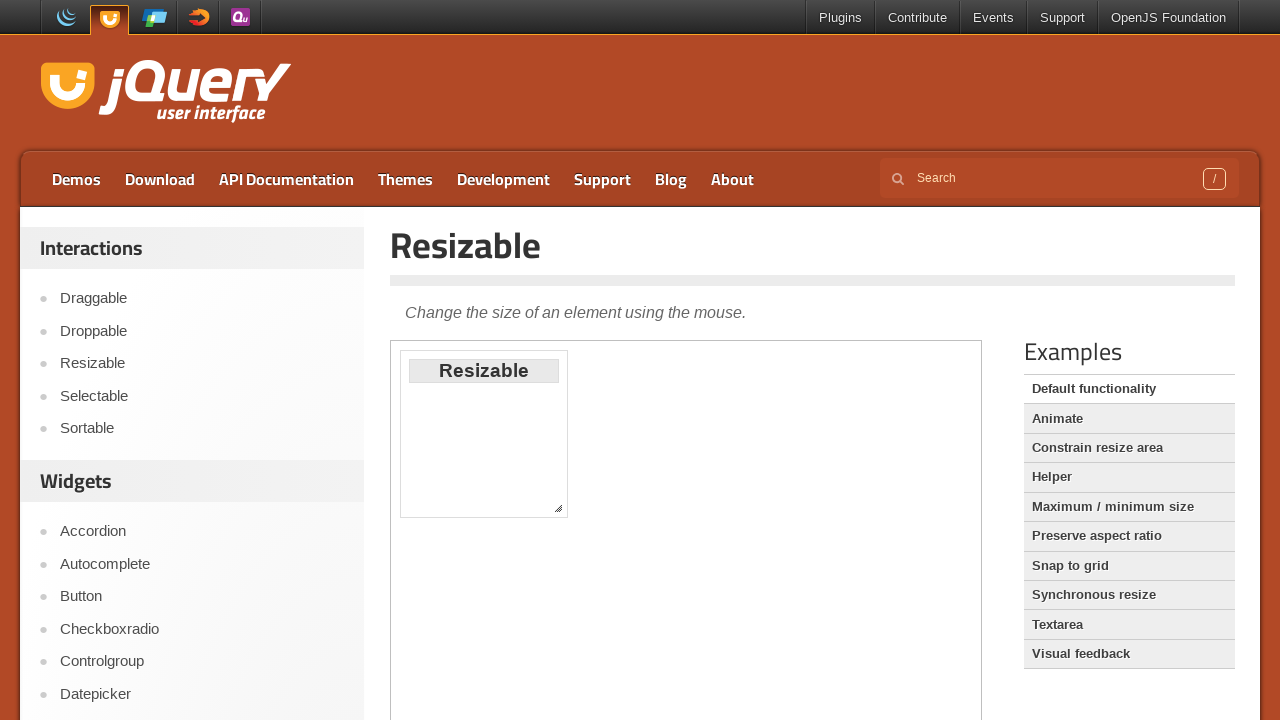

Moved mouse to center of resize handle at (558, 508)
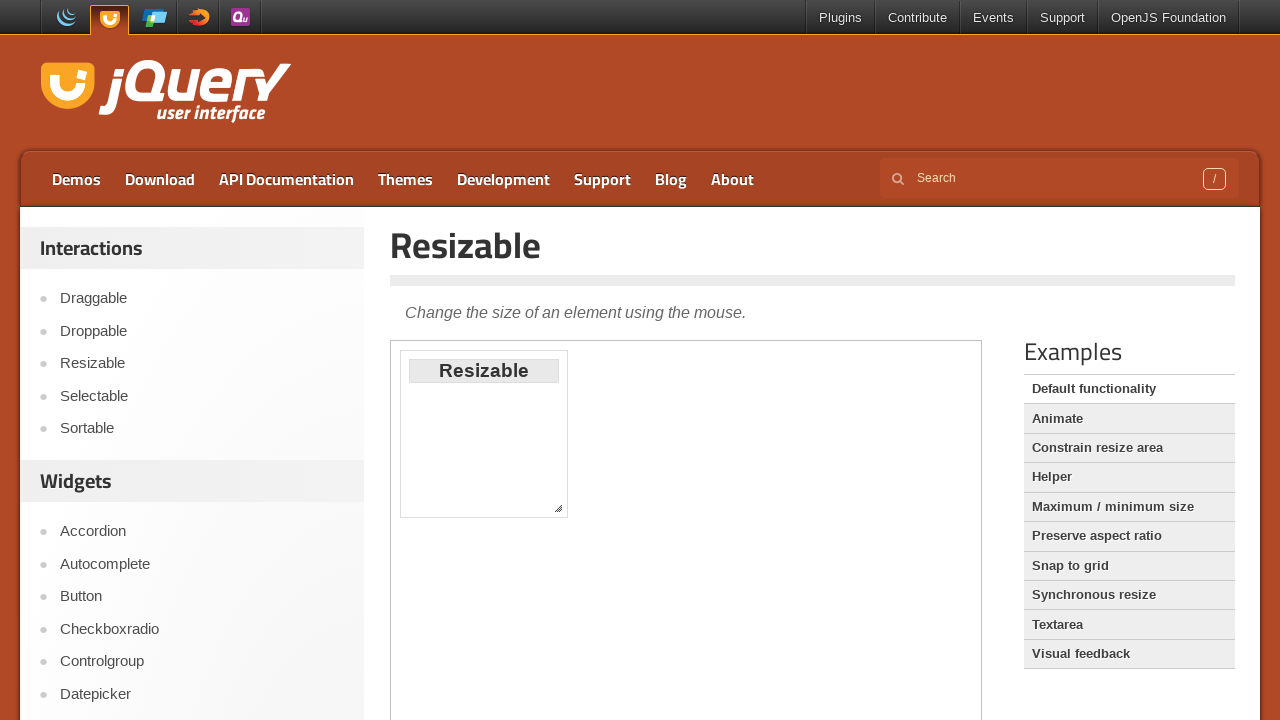

Pressed mouse button down on resize handle at (558, 508)
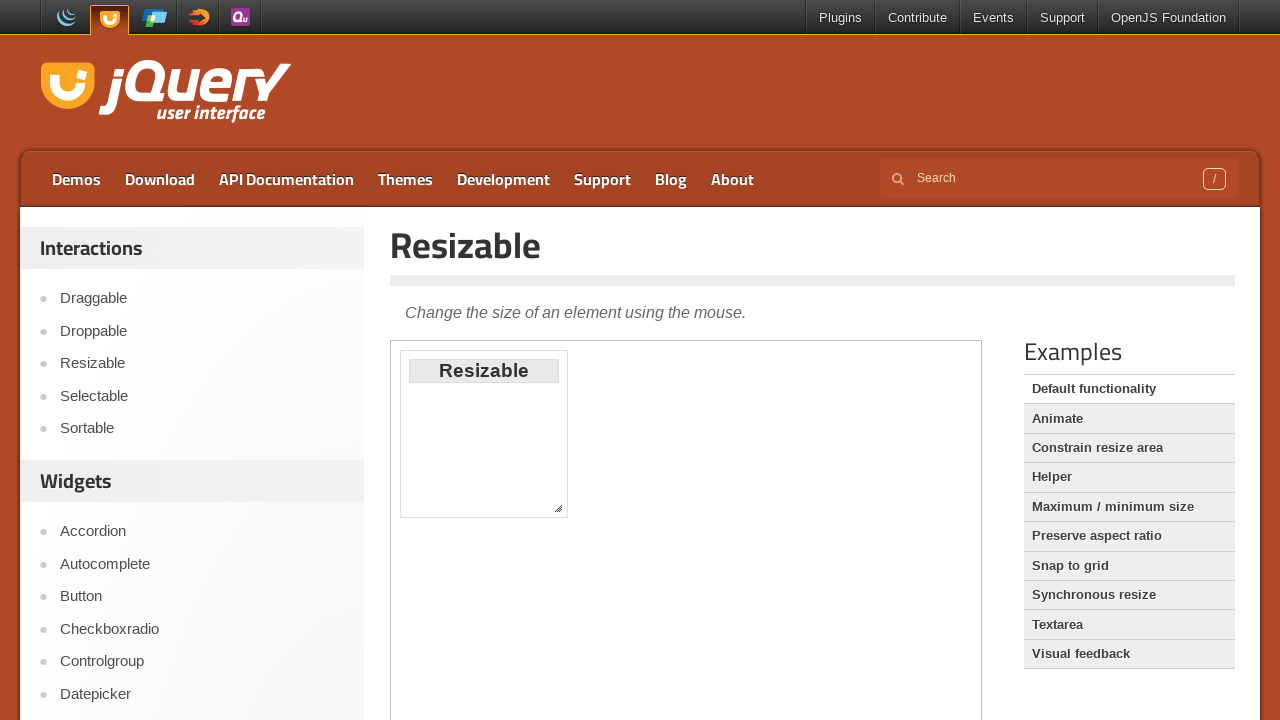

Dragged resize handle 100 pixels right and 100 pixels down at (658, 608)
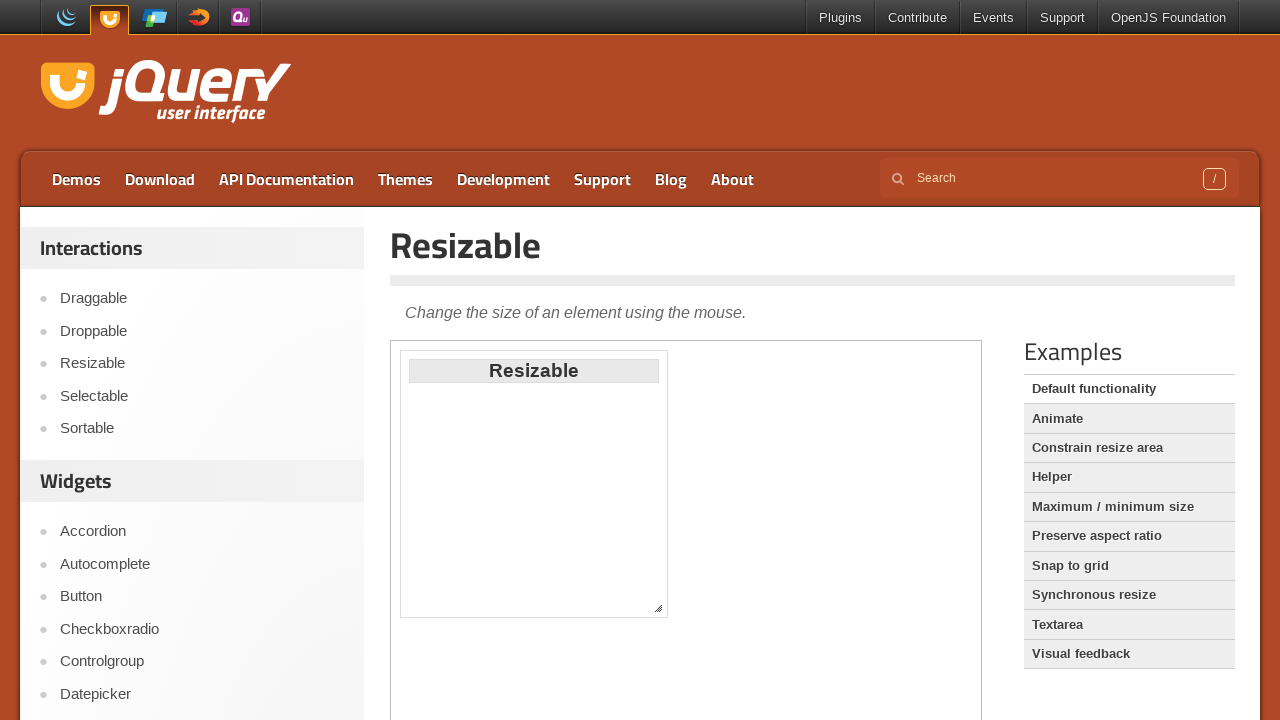

Released mouse button, completing the resize operation at (658, 608)
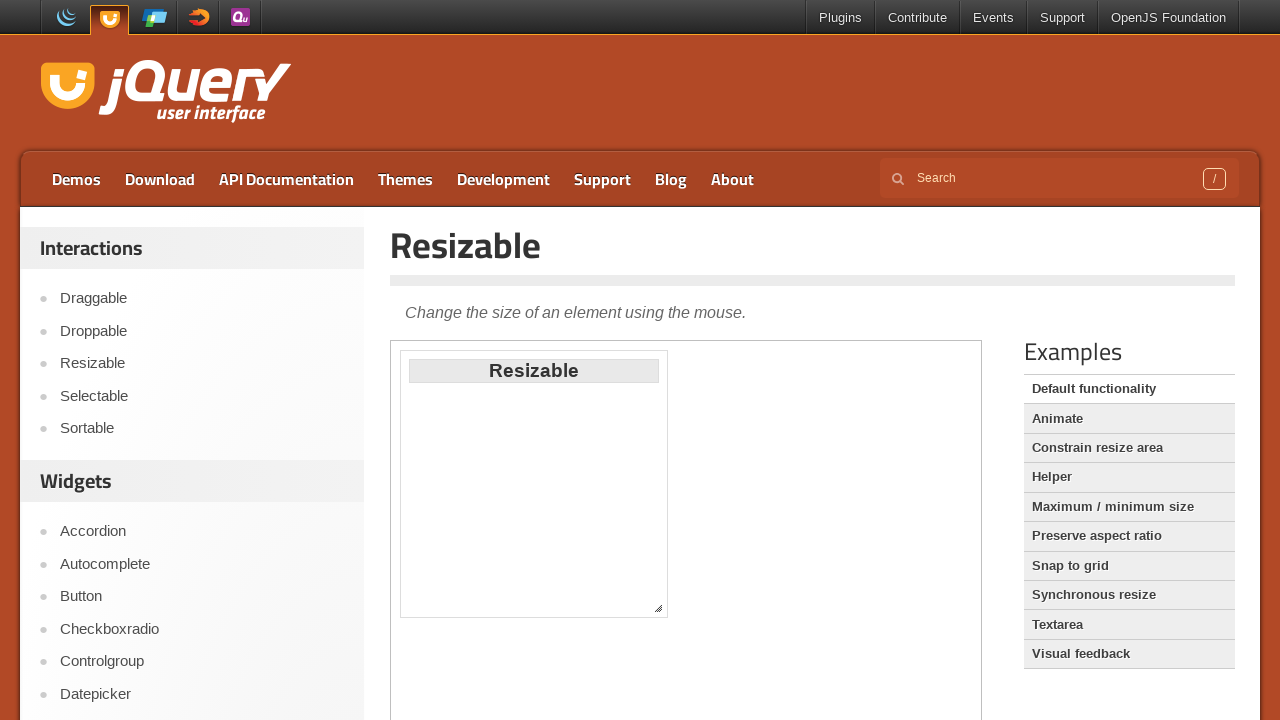

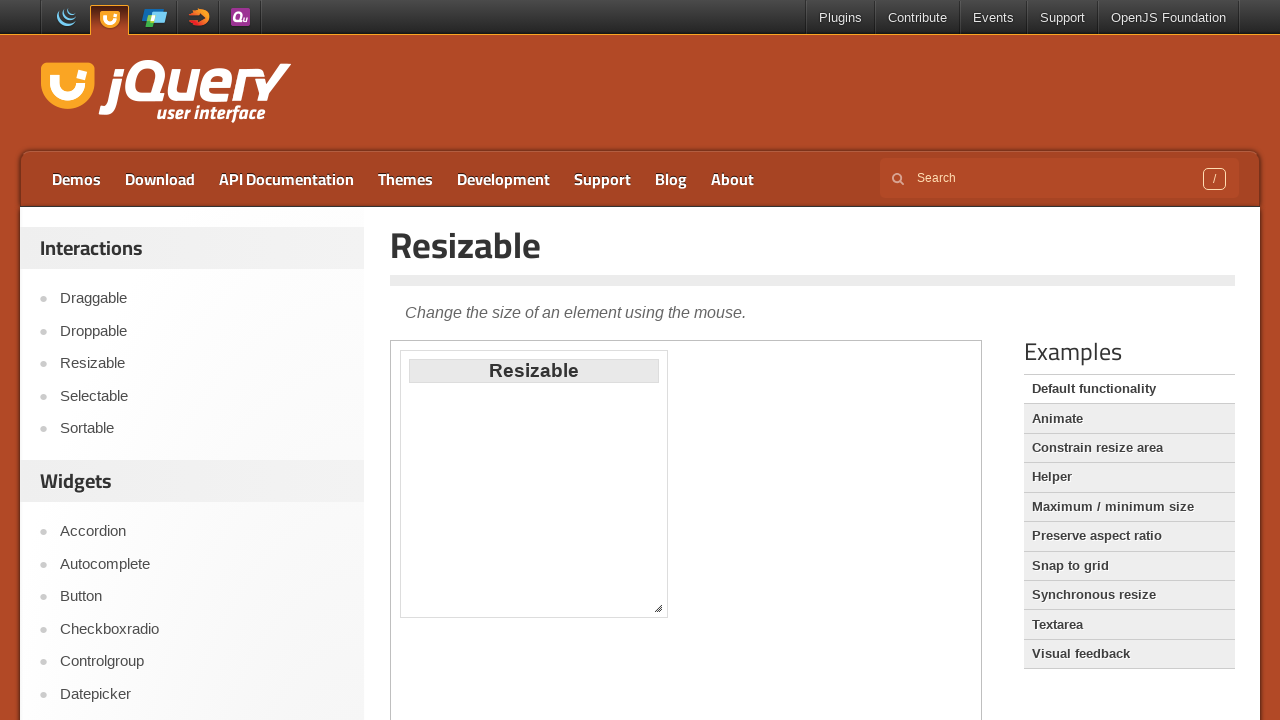